Tests mouse hover functionality by hovering over a "Point Me" button and then clicking on "Mobiles" option in the revealed menu

Starting URL: https://testautomationpractice.blogspot.com/

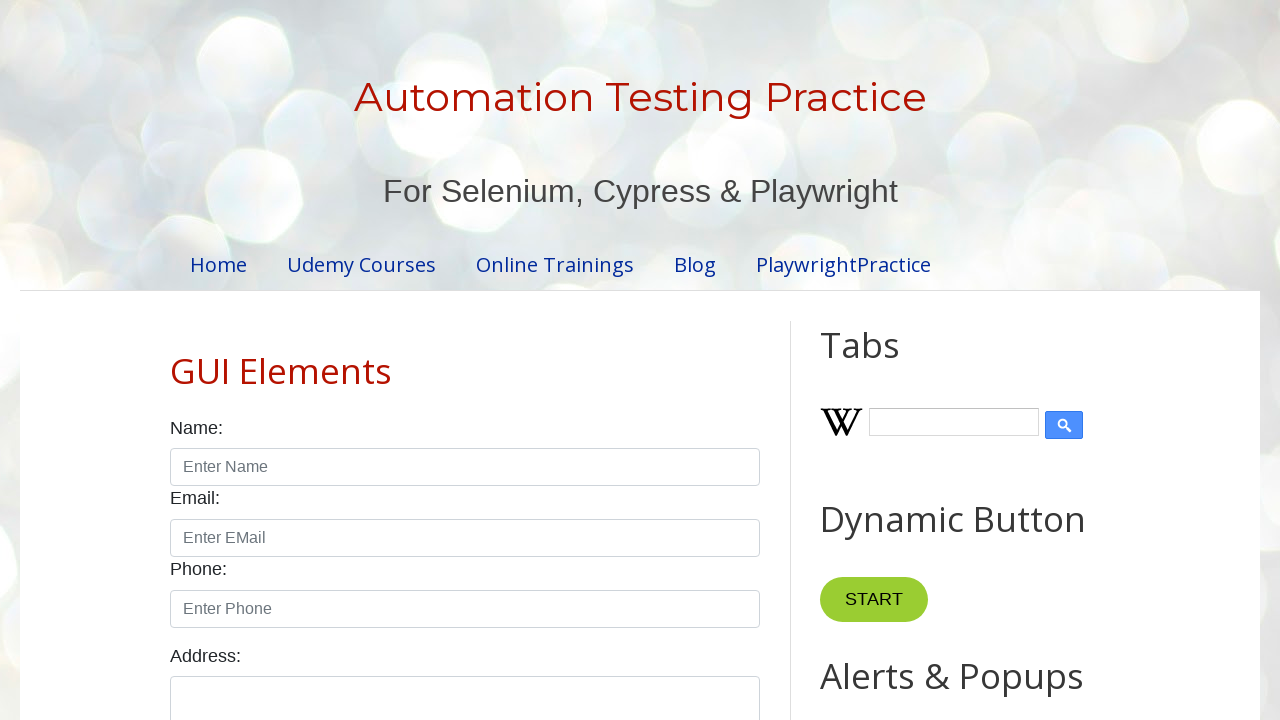

Hovered over 'Point Me' button to reveal dropdown menu at (868, 360) on xpath=//button[text()='Point Me']
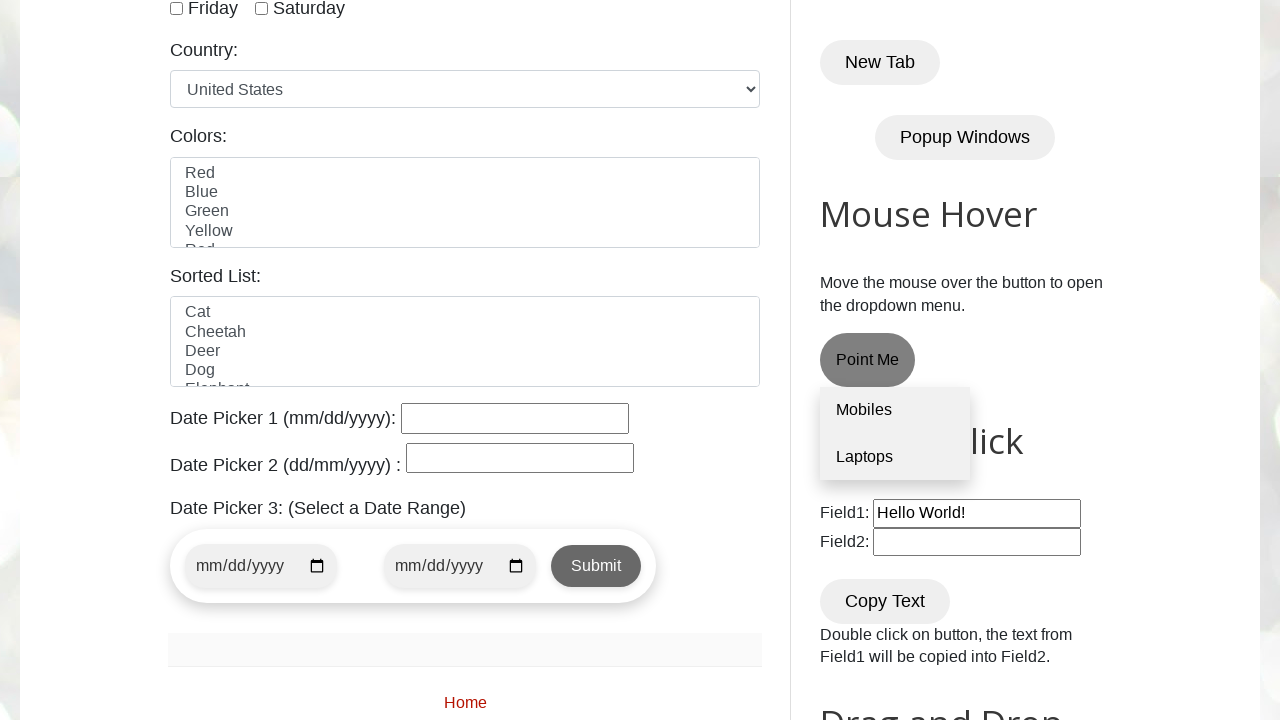

Hovered over 'Mobiles' option in dropdown menu at (895, 411) on xpath=//a[text()='Mobiles']
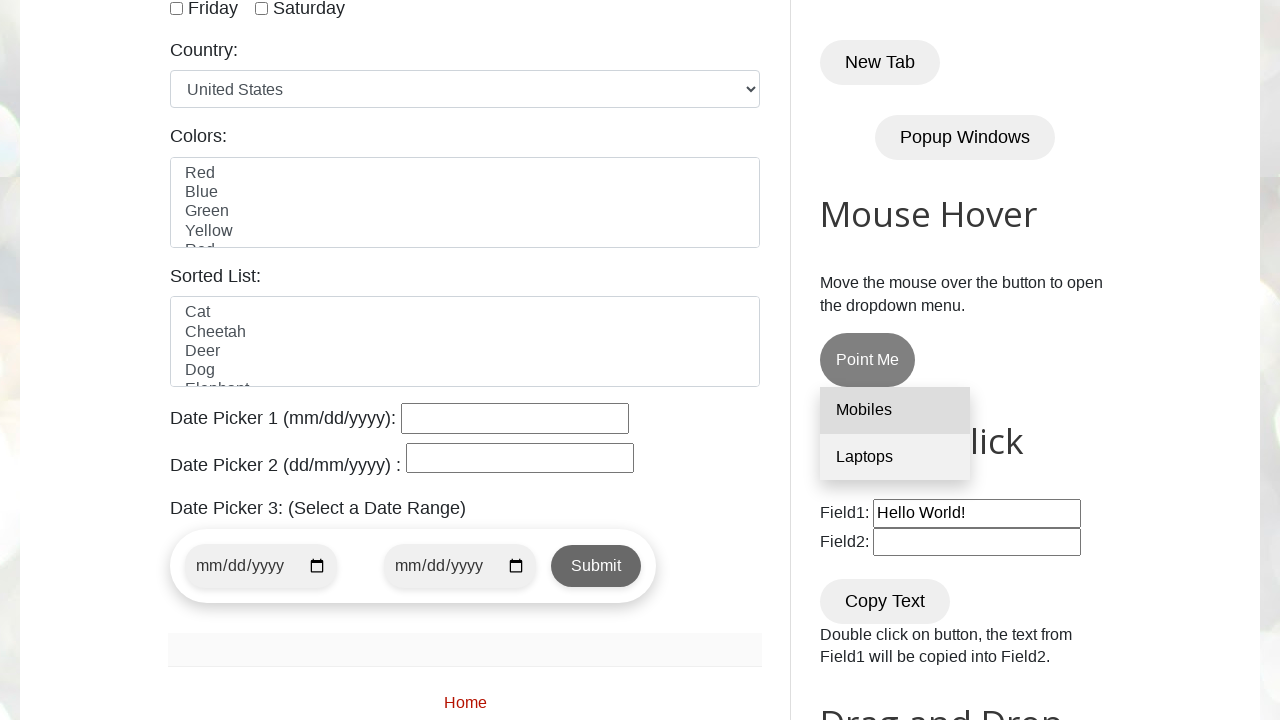

Clicked on 'Mobiles' option at (895, 411) on xpath=//a[text()='Mobiles']
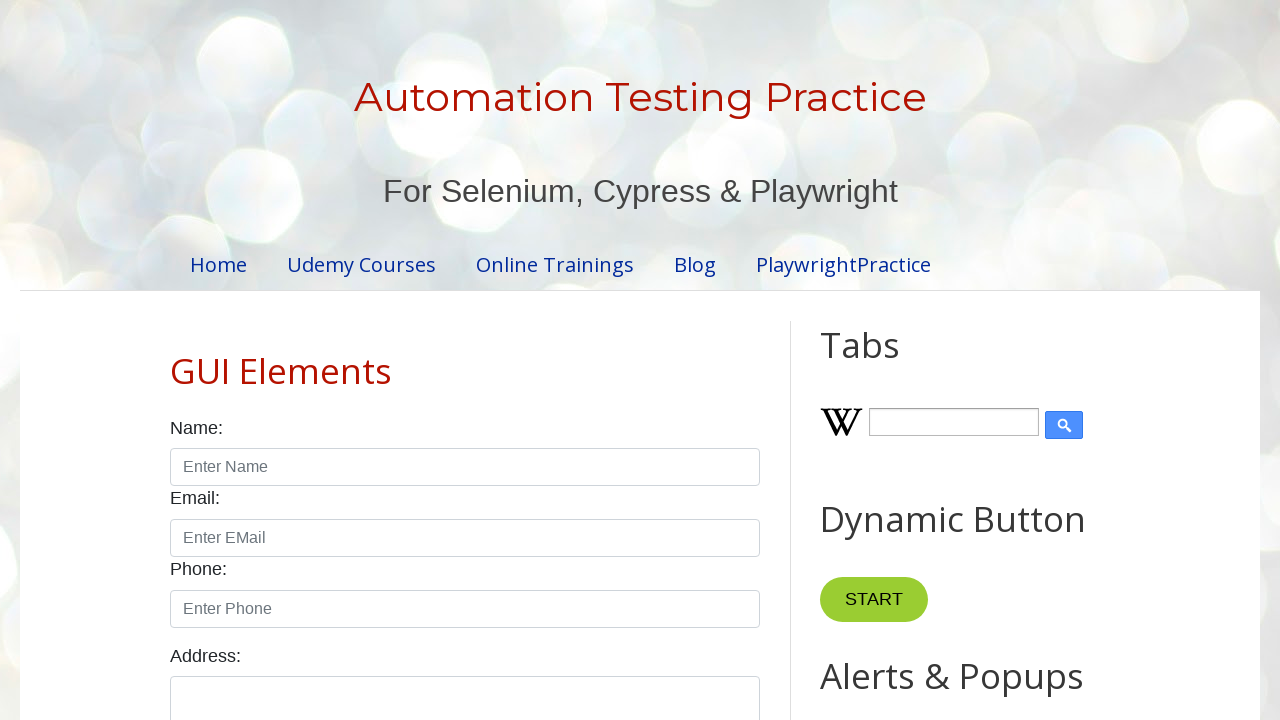

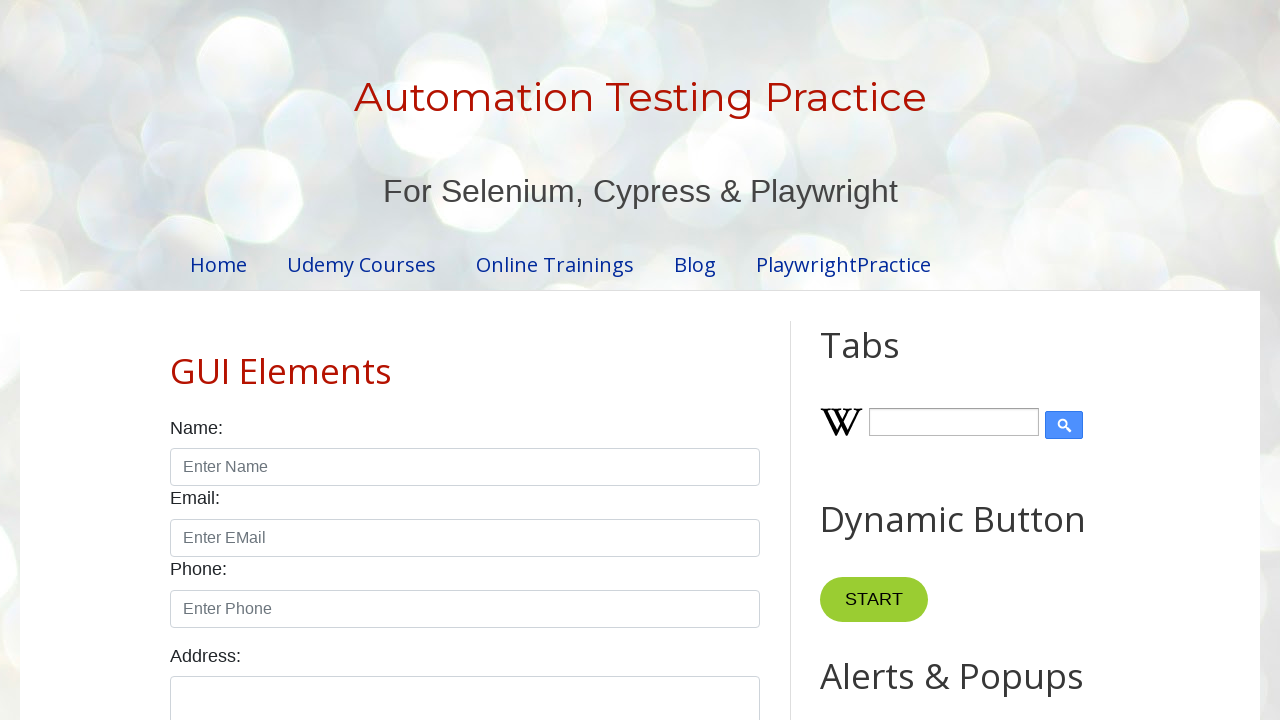